Tests TodoMVC React application by adding two TODO items, checking off the first one as complete, and then deleting a TODO item.

Starting URL: https://todomvc.com/examples/react/dist/

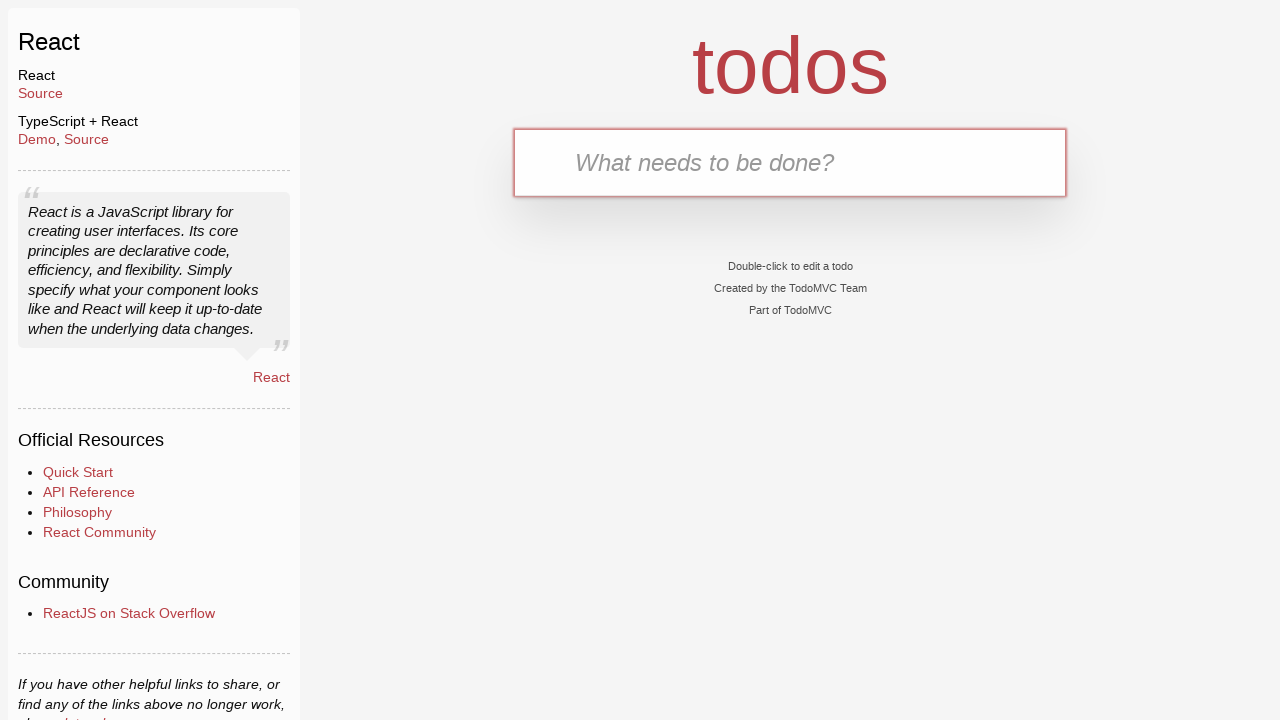

Clicked on the text input field at (790, 162) on internal:testid=[data-testid="text-input"s]
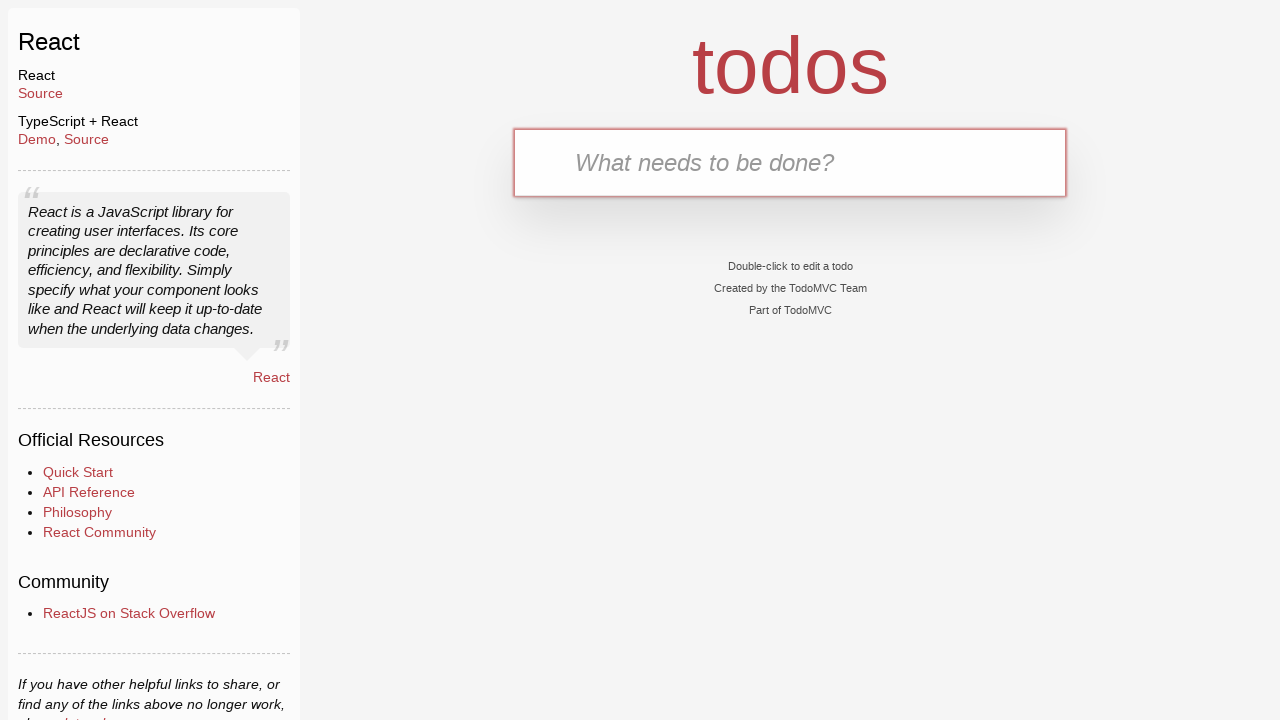

Filled text input with first TODO item 'TODO 1 - Mon 6 Jan' on internal:testid=[data-testid="text-input"s]
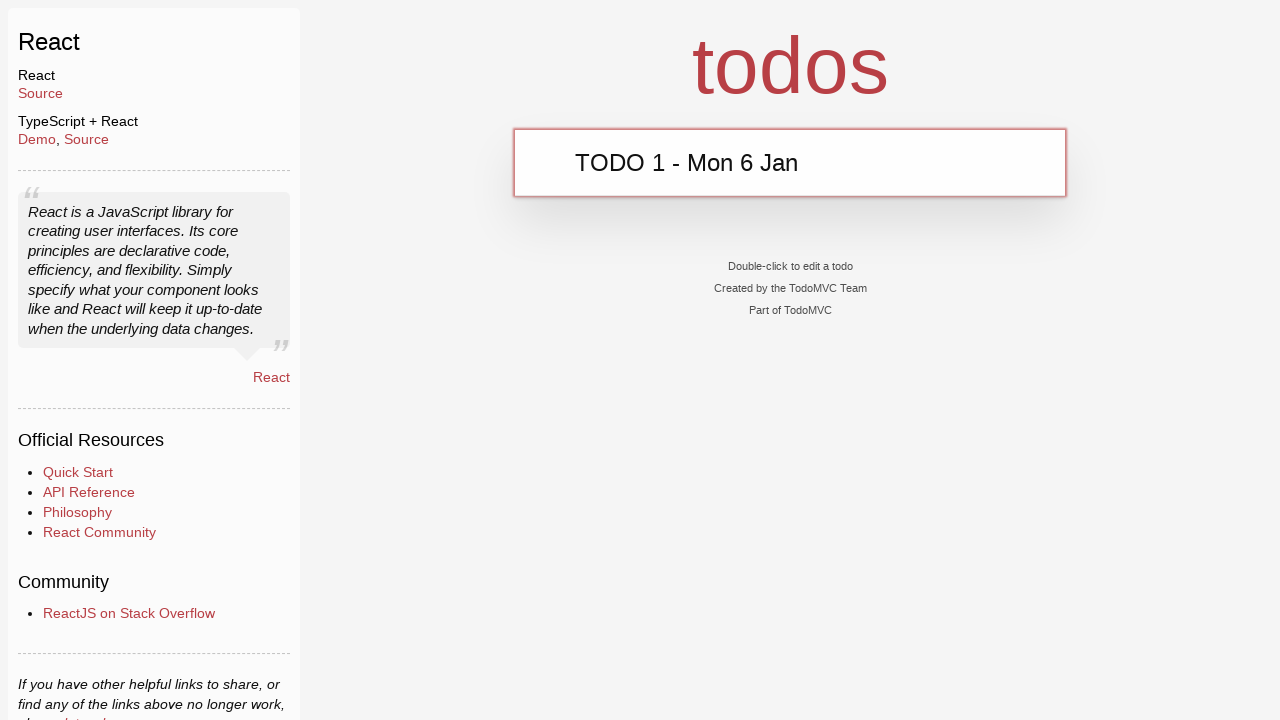

Pressed Enter to add the first TODO item on internal:testid=[data-testid="text-input"s]
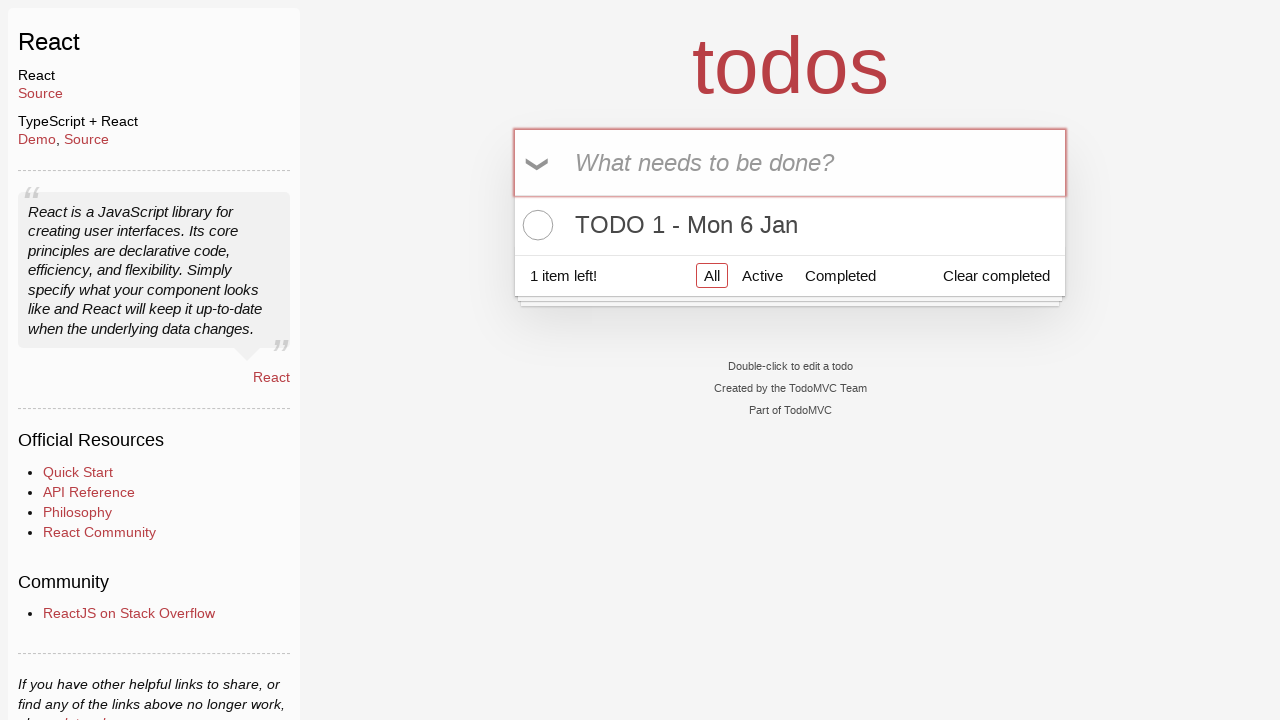

Filled text input with second TODO item 'Todo 2- Tue 7 Jan' on internal:testid=[data-testid="text-input"s]
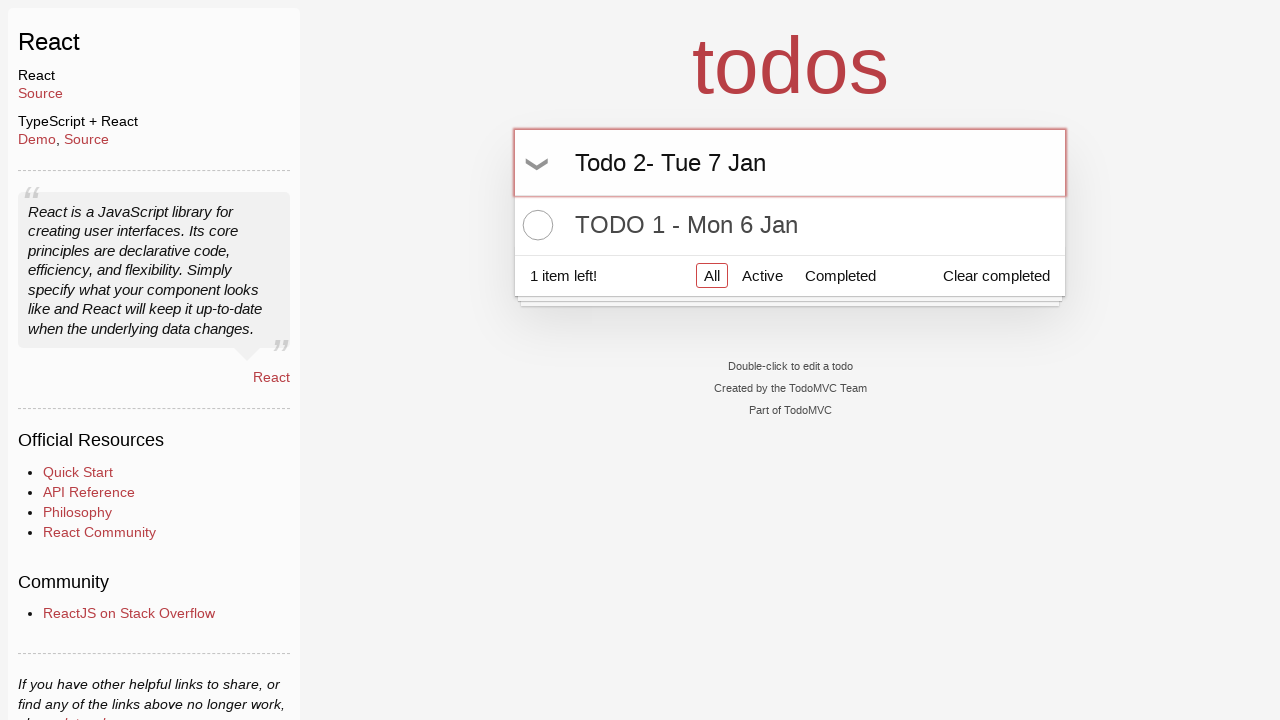

Pressed Enter to add the second TODO item on internal:testid=[data-testid="text-input"s]
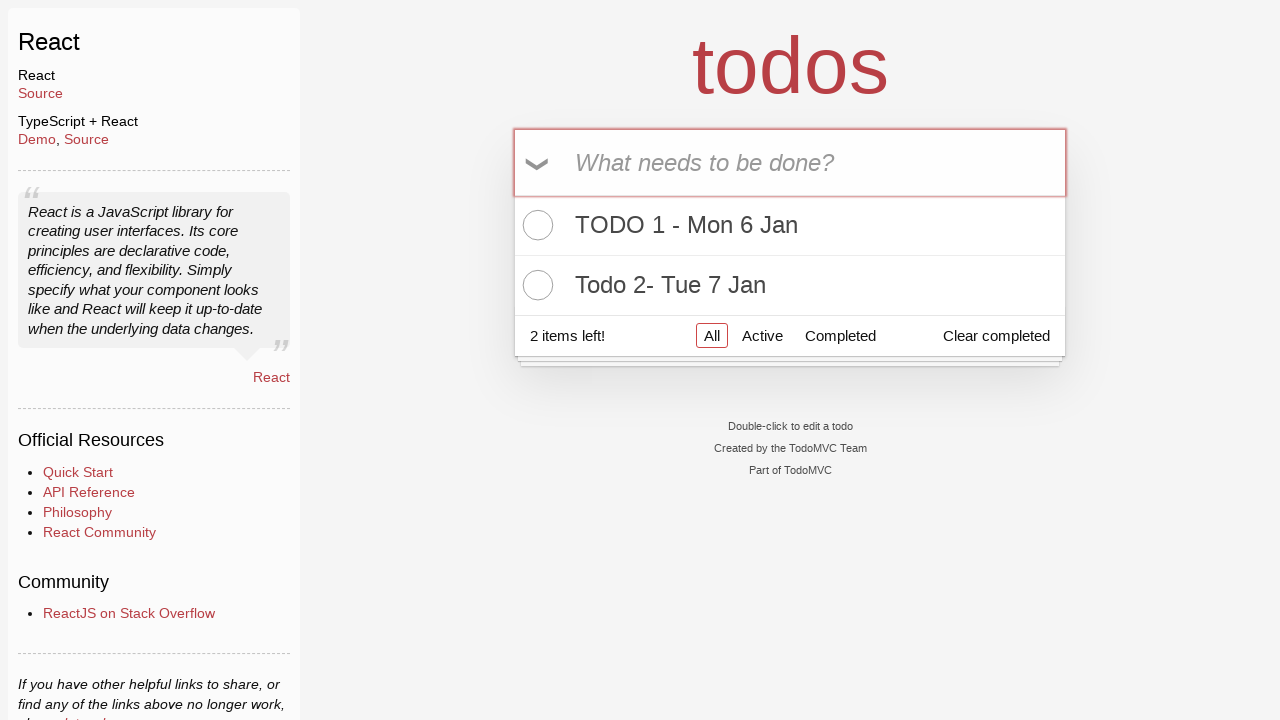

Checked off the first TODO item 'TODO 1 - Mon 6 Jan' as complete at (535, 225) on div >> internal:has-text="TODO 1 - Mon 6 Jan"i >> internal:testid=[data-testid="
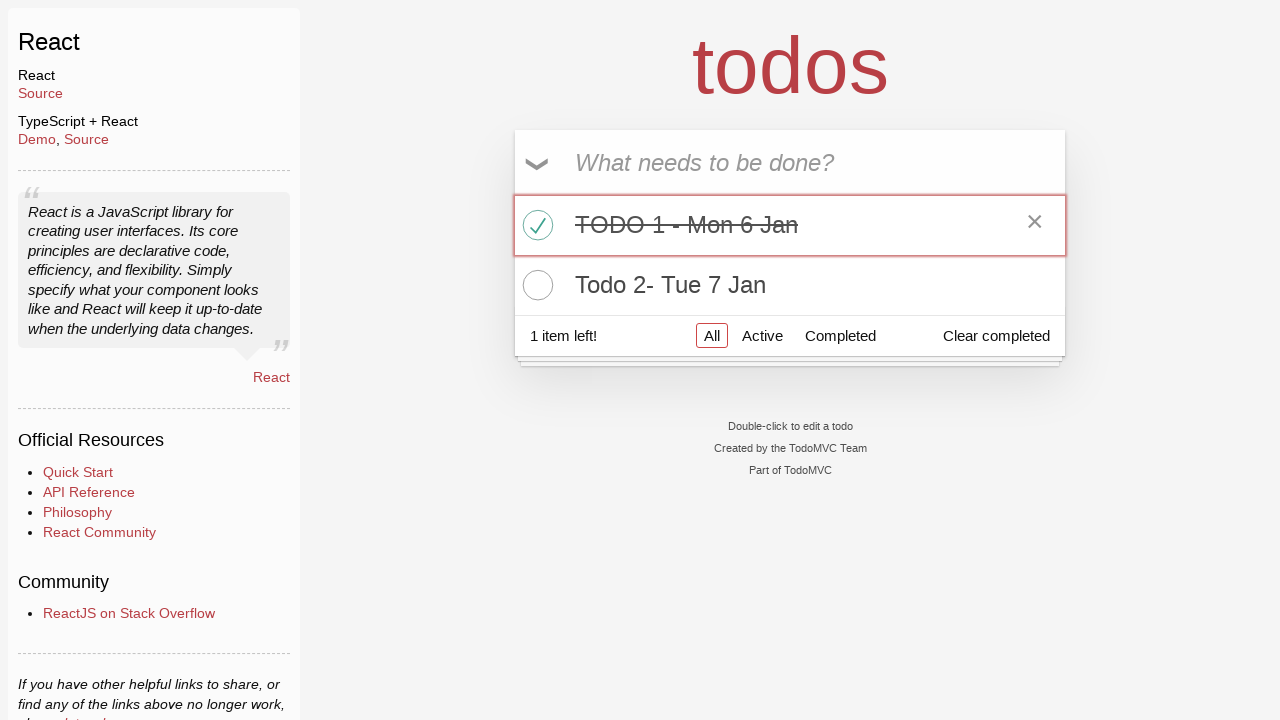

Clicked the delete button to remove a TODO item at (1035, 225) on internal:role=button[name="×"i]
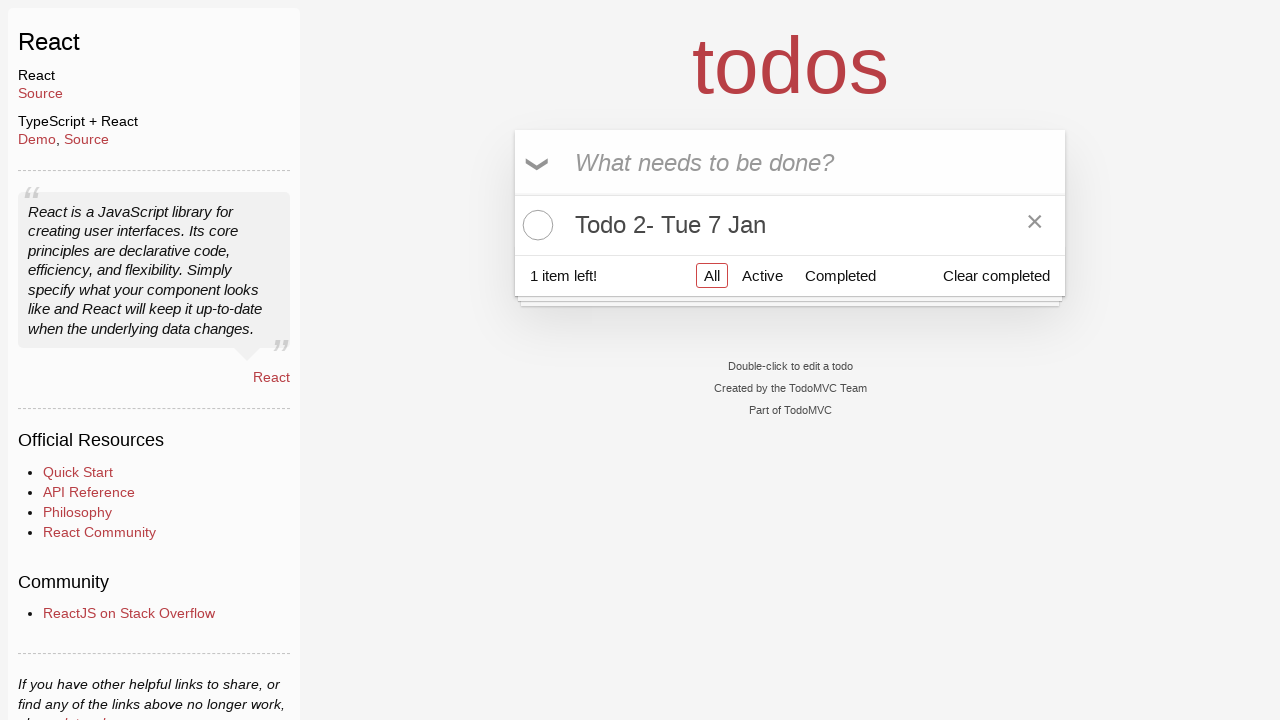

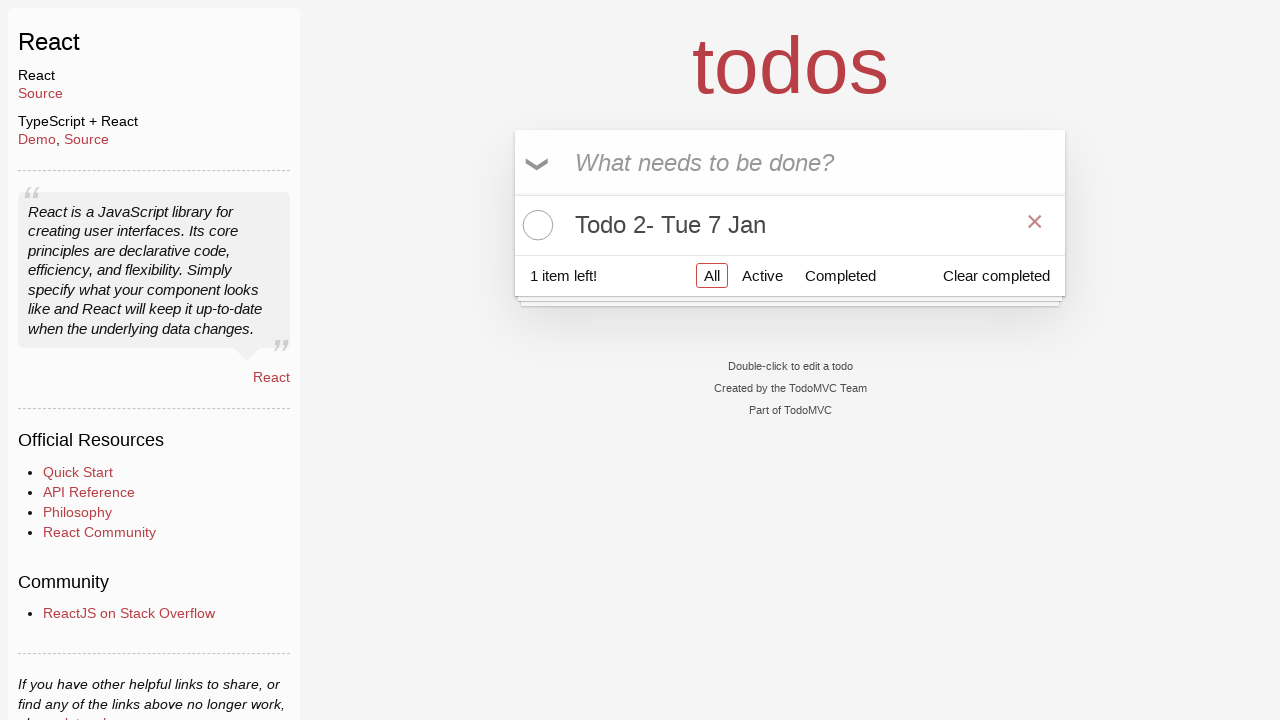